Tests window handling functionality by opening a new window, filling a form field in the new window, closing it, and then returning to fill a field in the parent window

Starting URL: https://www.hyrtutorials.com/p/window-handles-practice.html

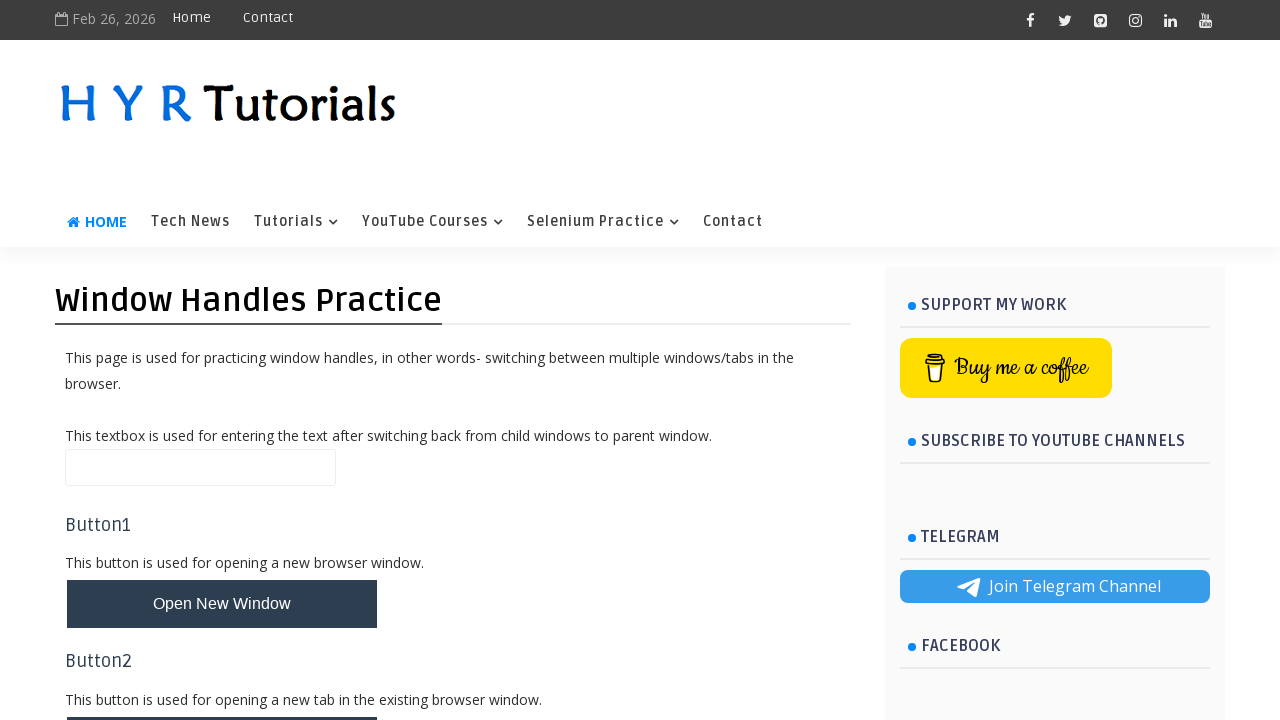

Clicked button to open new window at (222, 604) on button#newWindowBtn
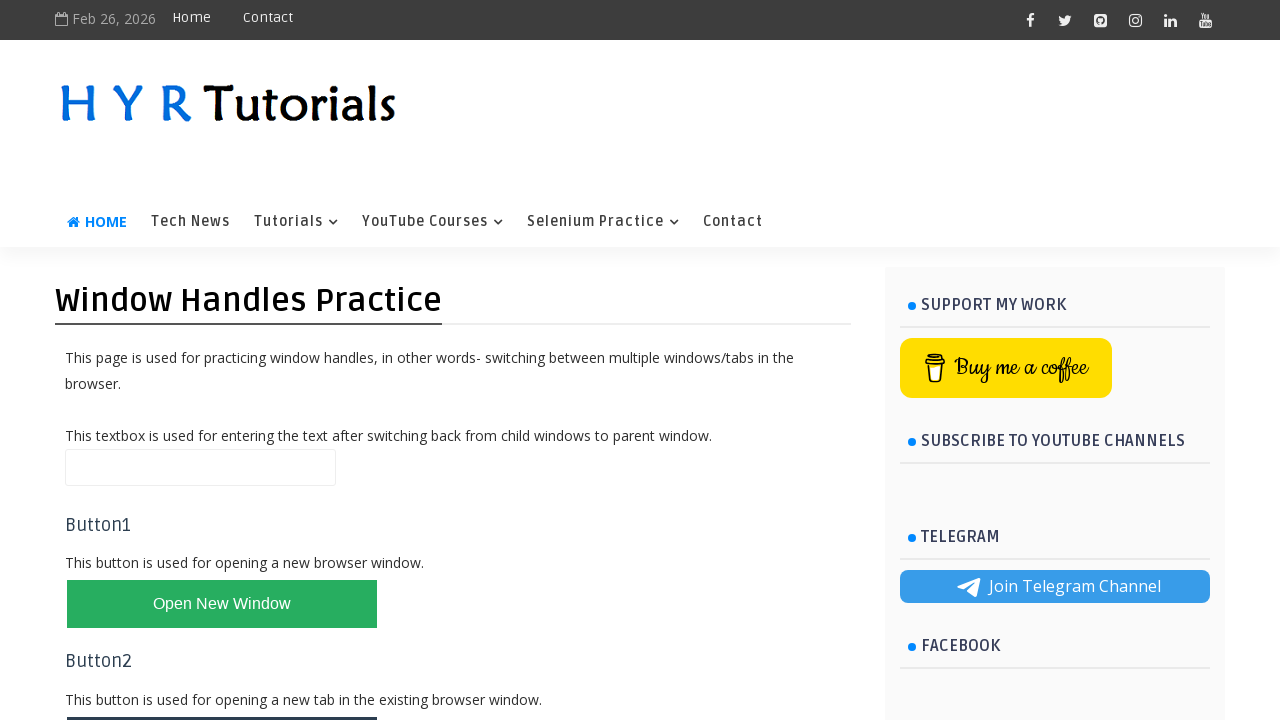

New window opened and switched to it at (222, 604) on button#newWindowBtn
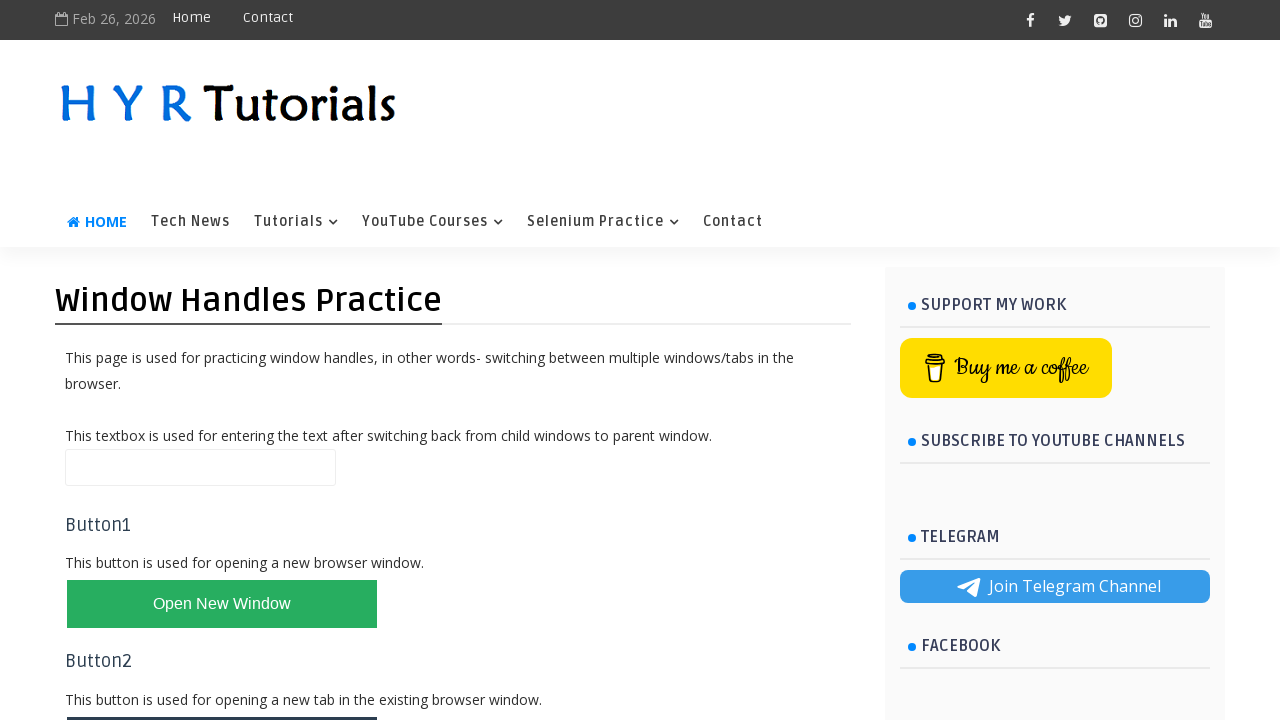

New page object captured
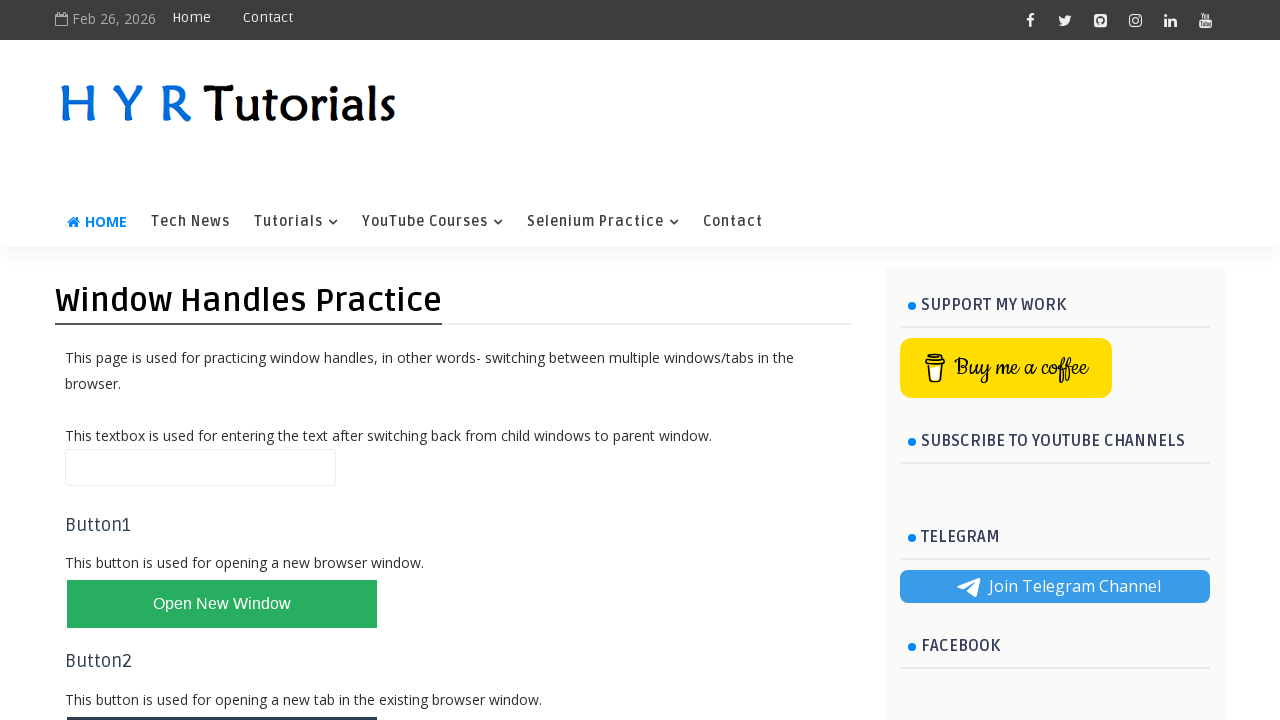

Filled firstName field with 'Test' in new window on input#firstName
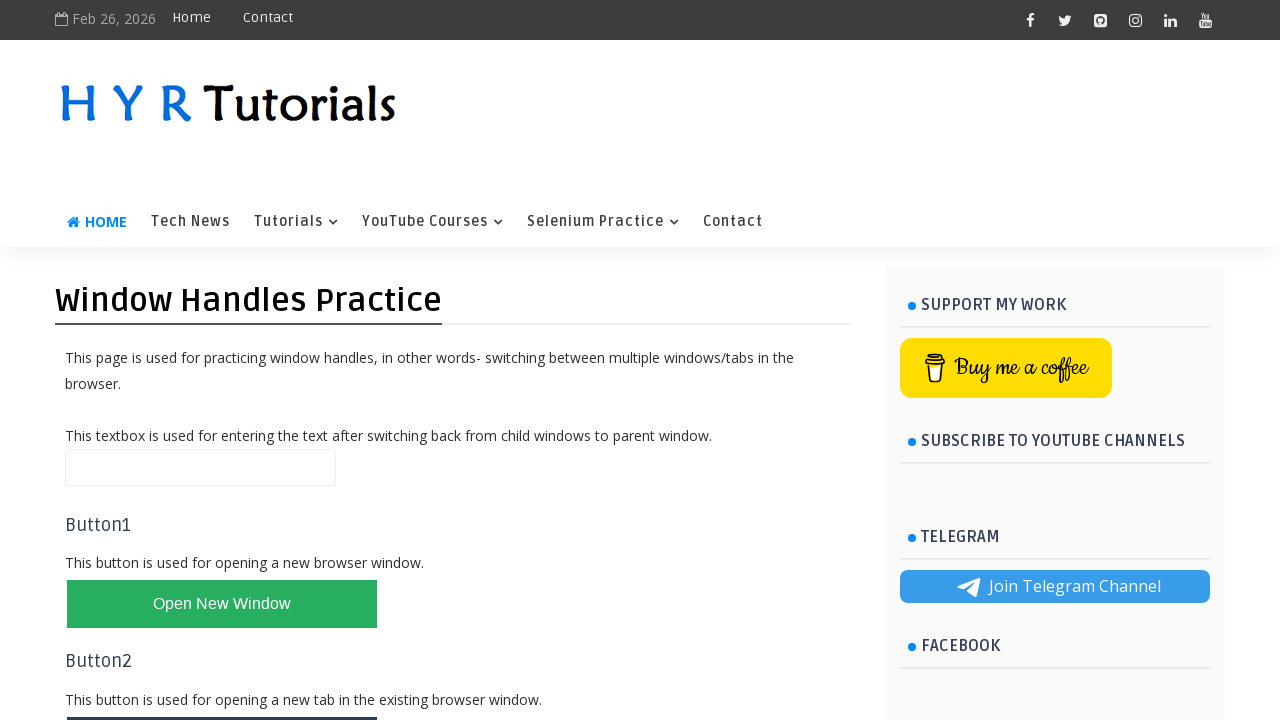

Closed new window
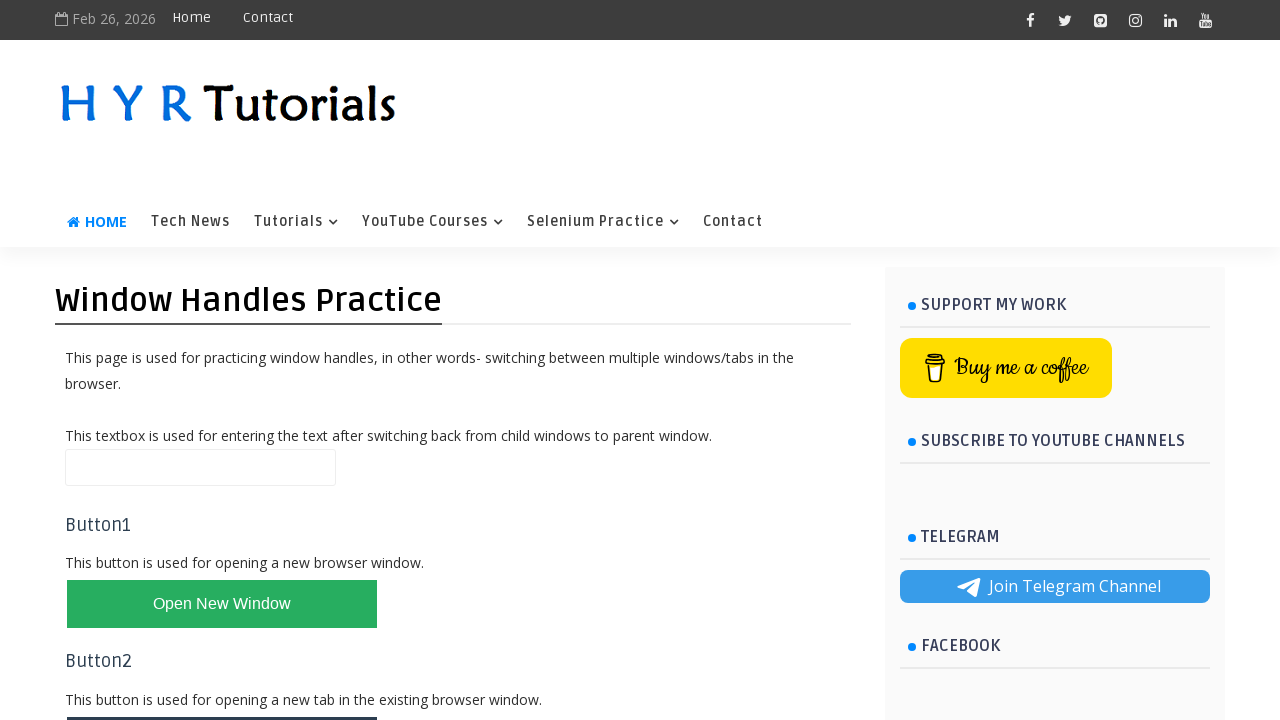

Filled name field with 'helloo' in parent window on input#name
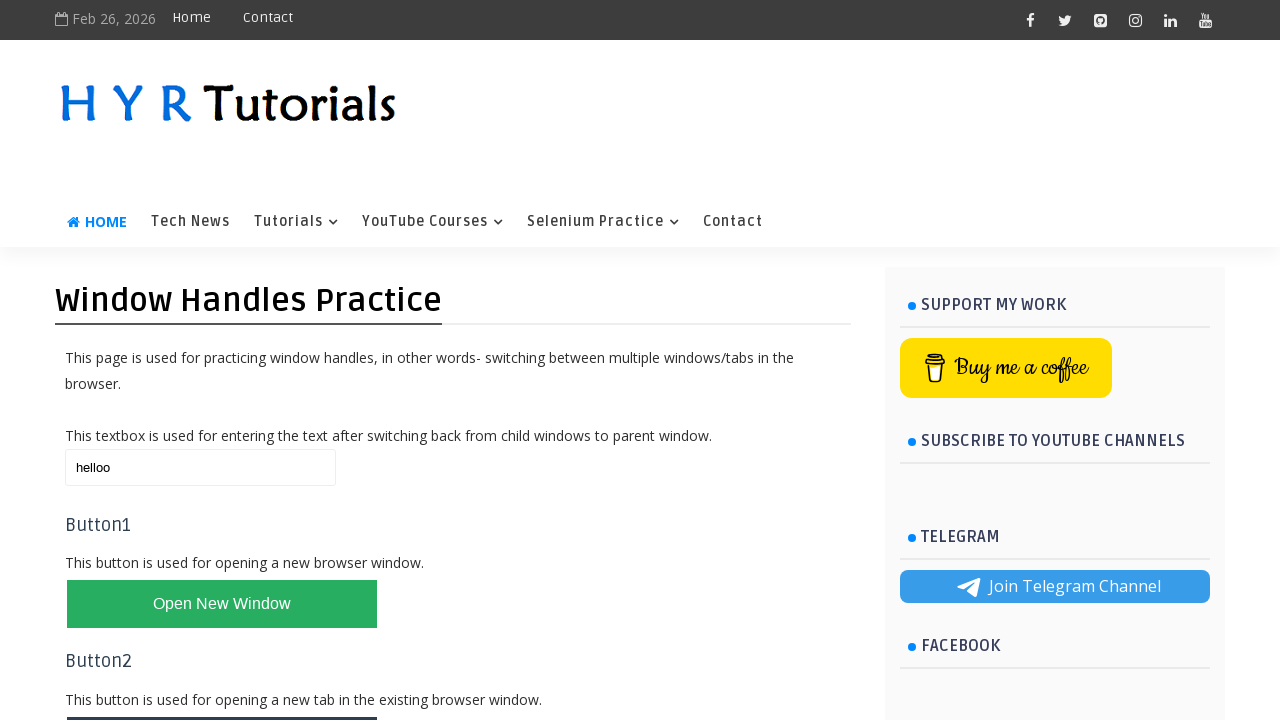

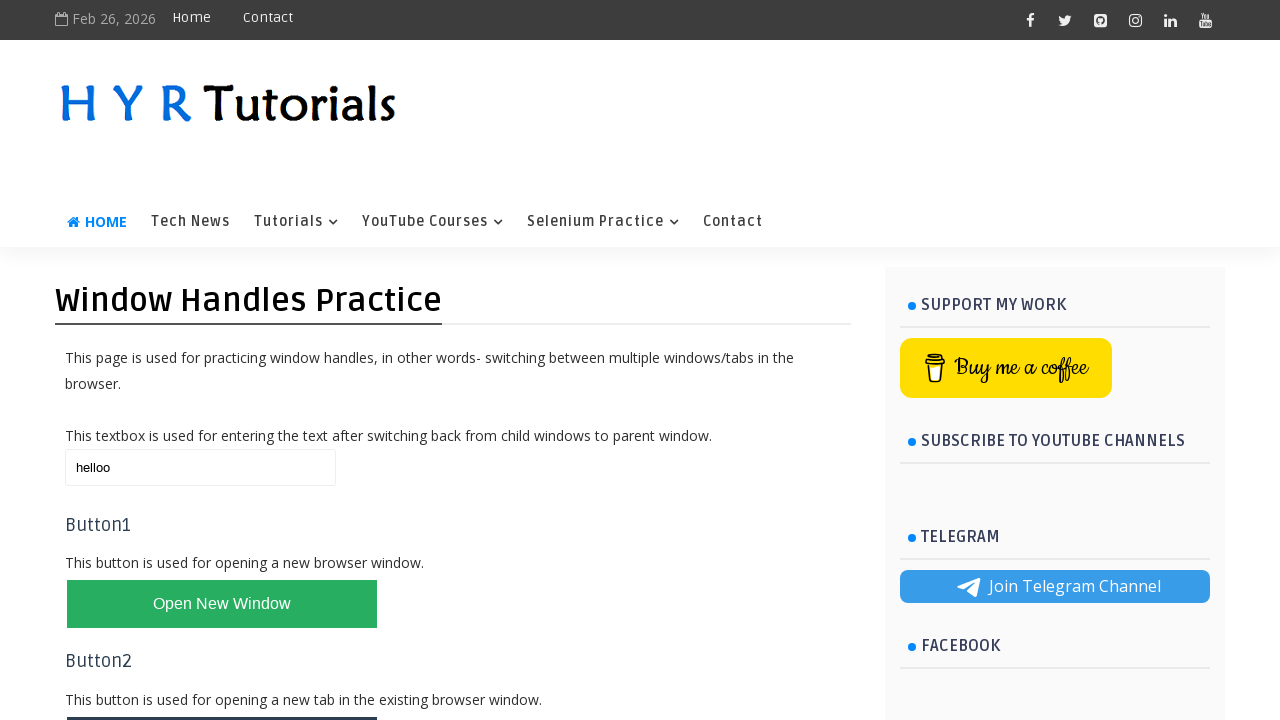